Tests right-click (context menu) functionality on a designated area, verifies the alert message, accepts the alert, then clicks a link that opens in a new tab and verifies the content on the new page.

Starting URL: https://the-internet.herokuapp.com/context_menu

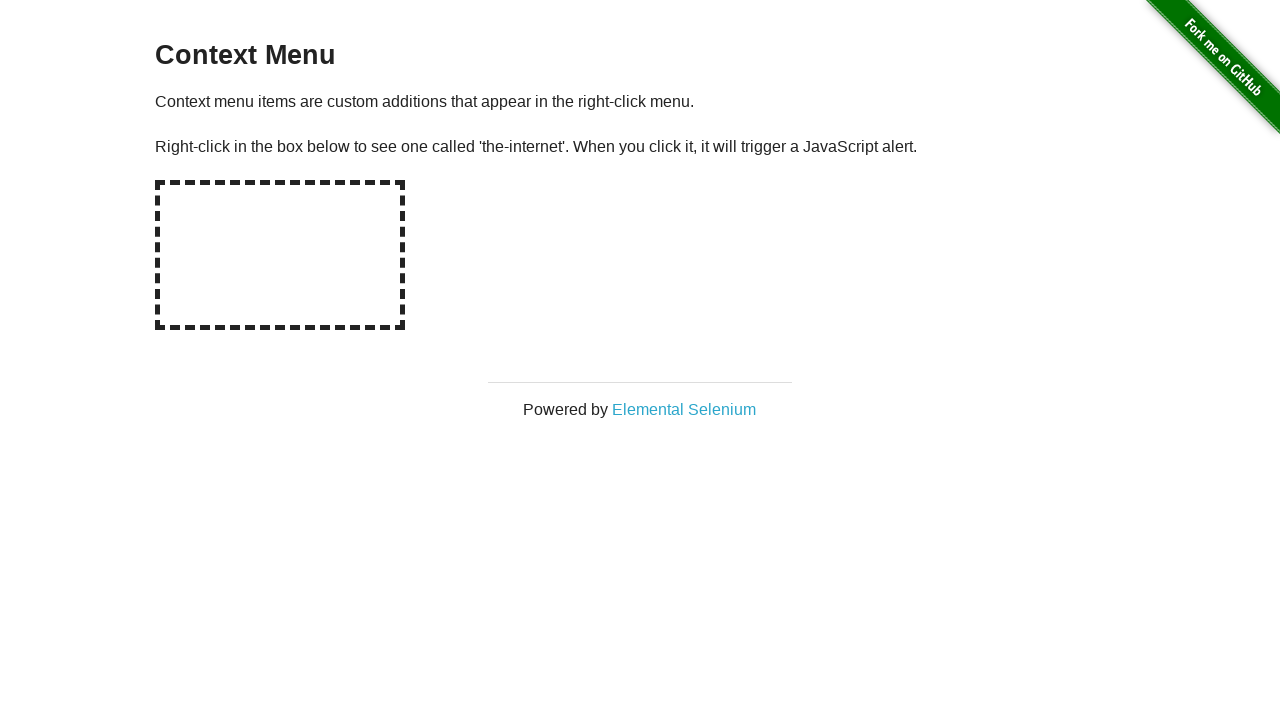

Right-clicked on hot-spot area to trigger context menu at (280, 255) on #hot-spot
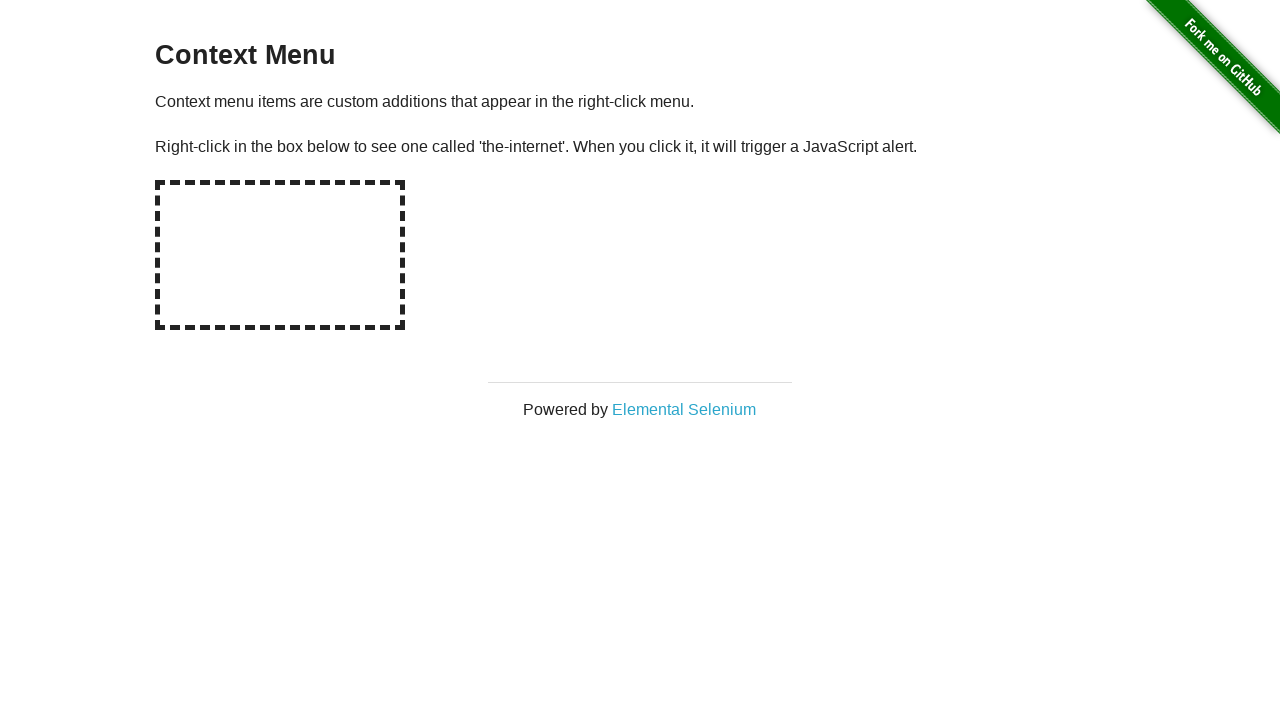

Set up dialog handler to capture and accept alert
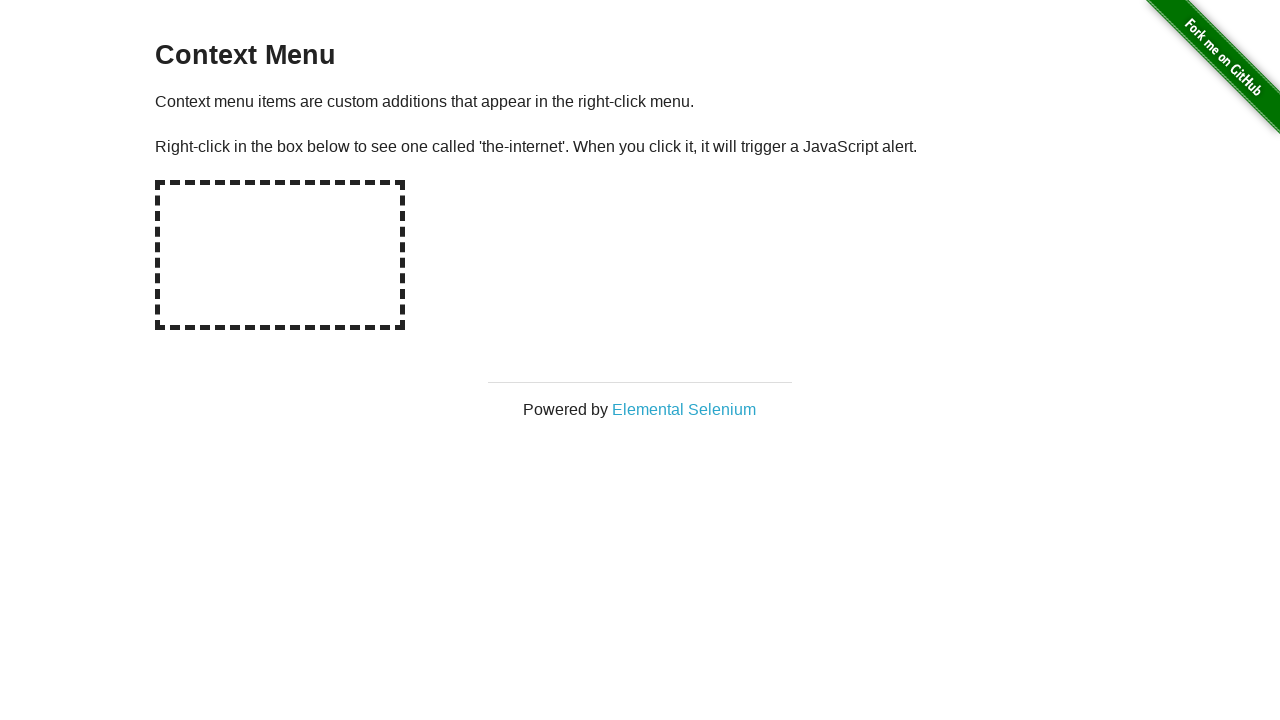

Right-clicked on hot-spot again to trigger alert dialog at (280, 255) on #hot-spot
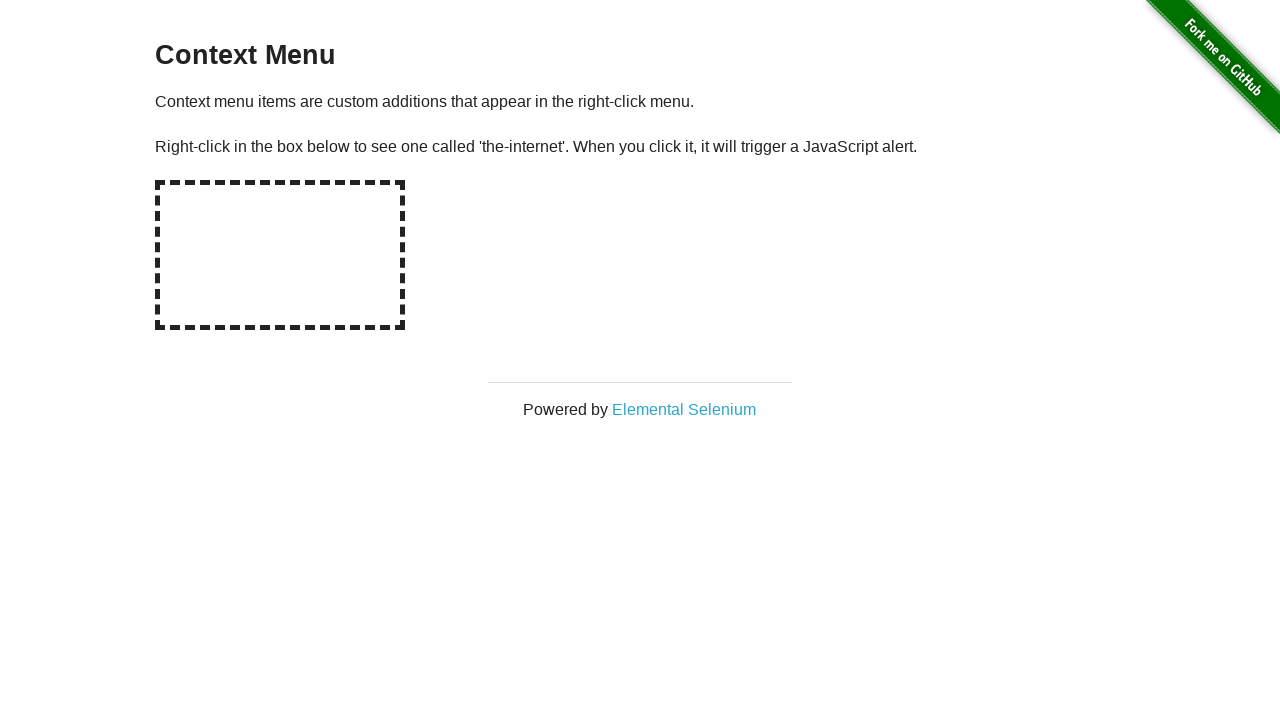

Alert dialog was handled and accepted
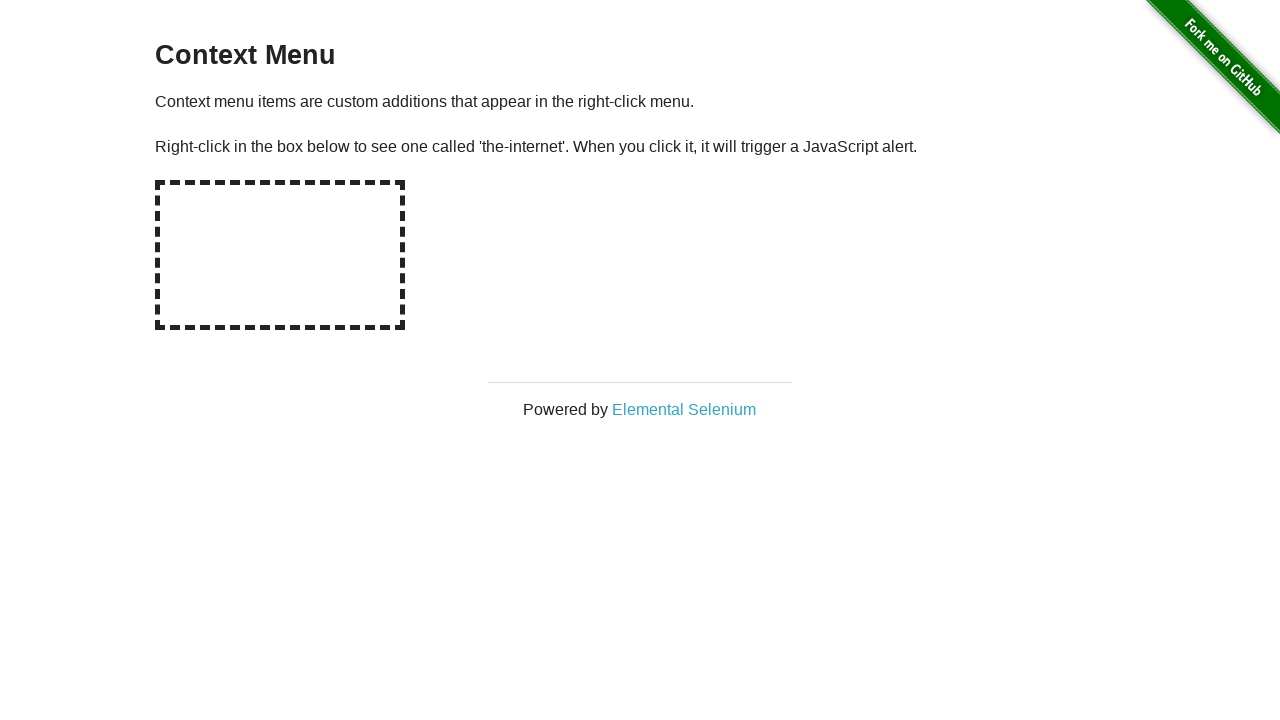

Clicked 'Elemental Selenium' link to open in new tab at (684, 409) on xpath=//*[text()='Elemental Selenium']
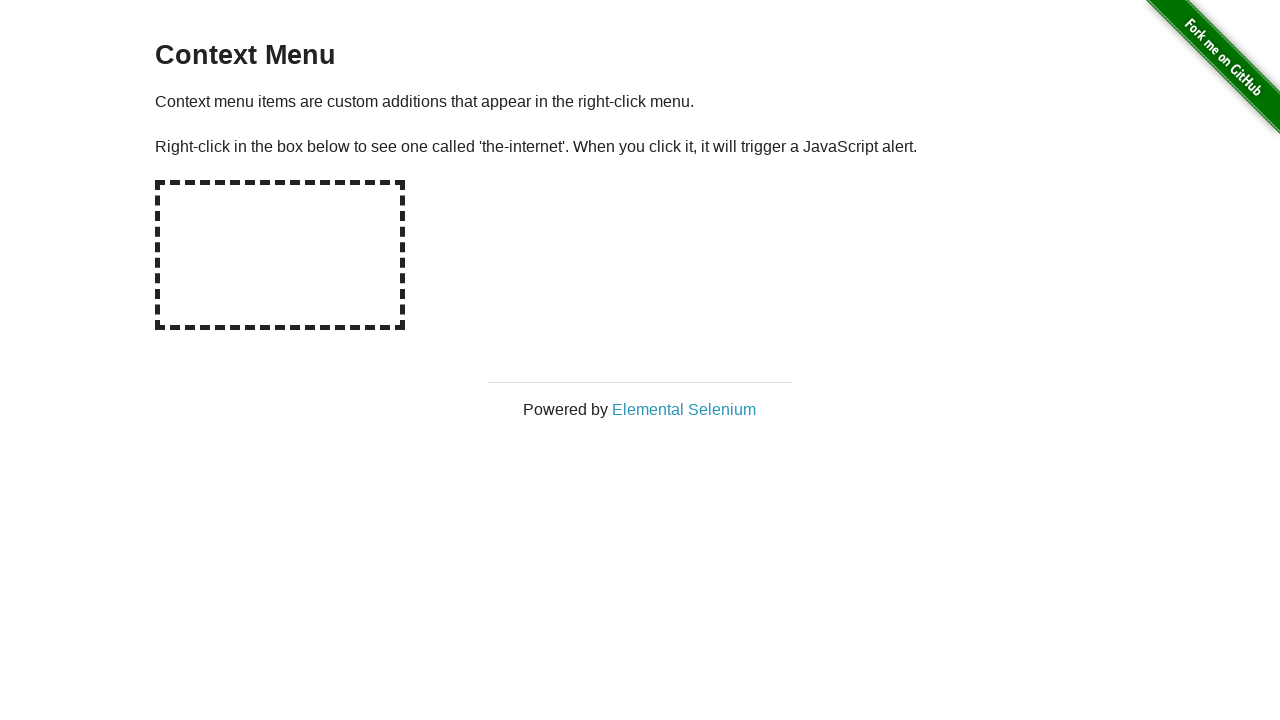

Switched to newly opened page
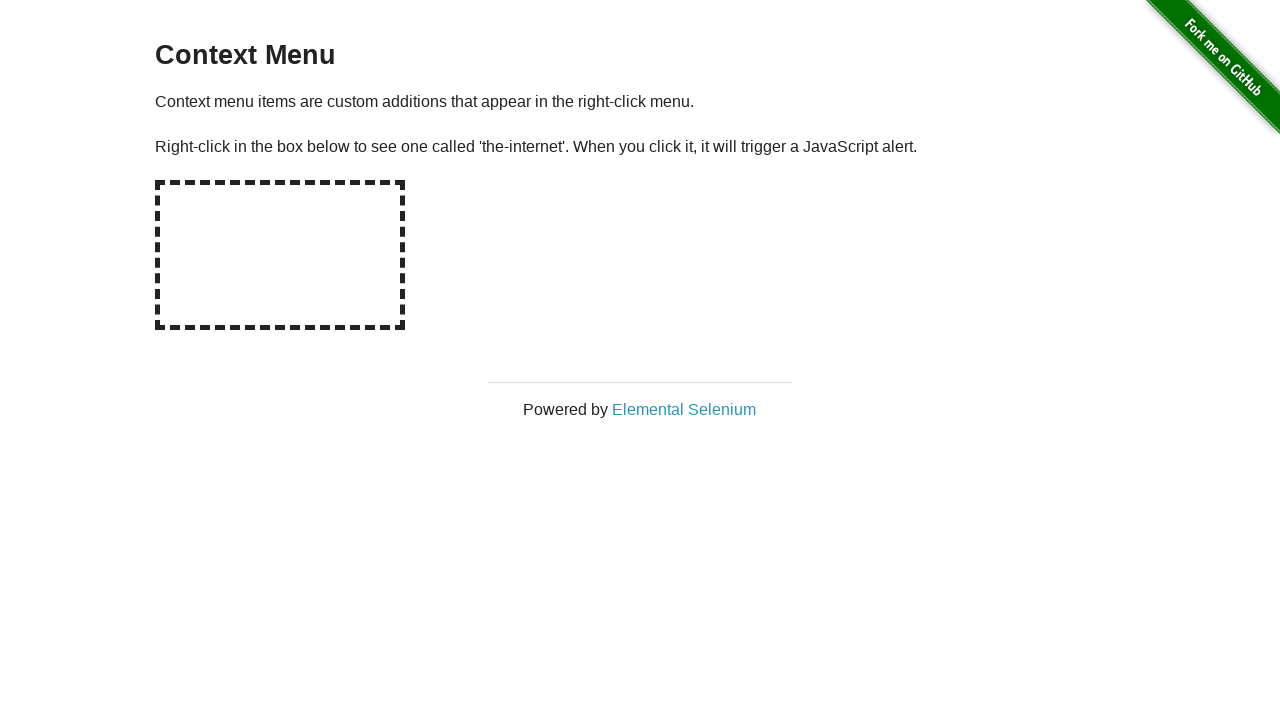

New page fully loaded
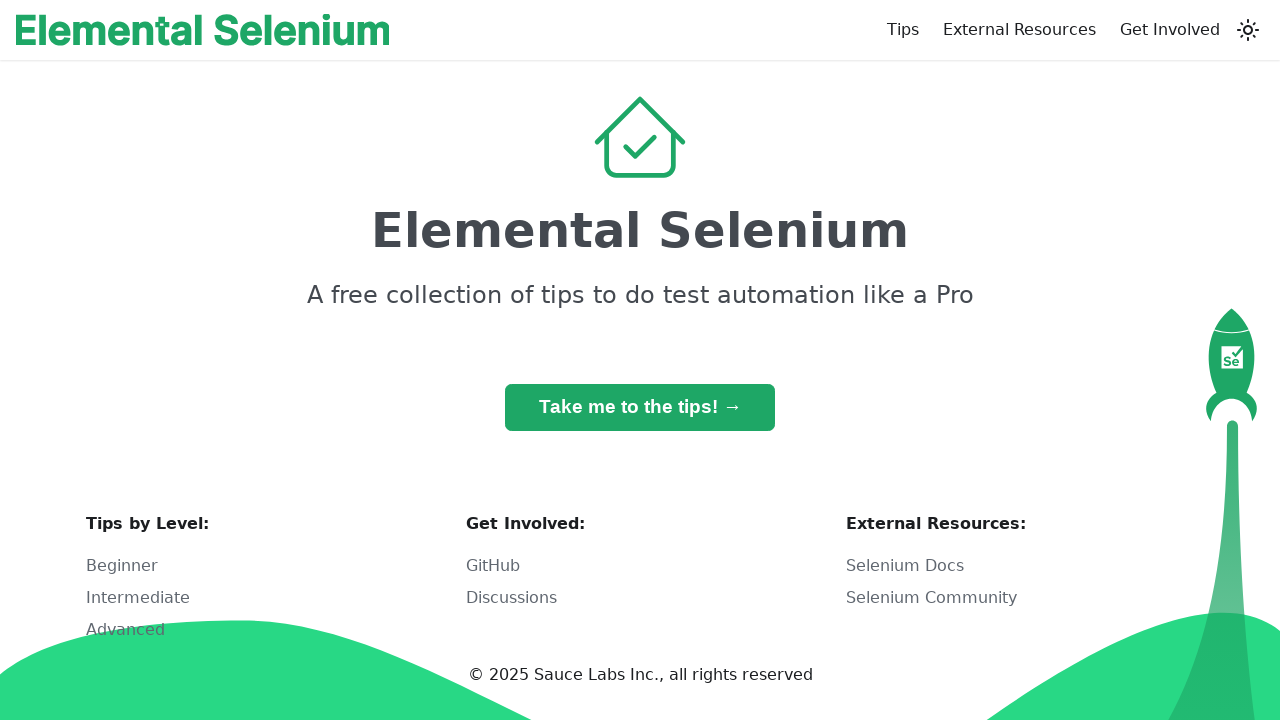

H1 element is visible on the new page
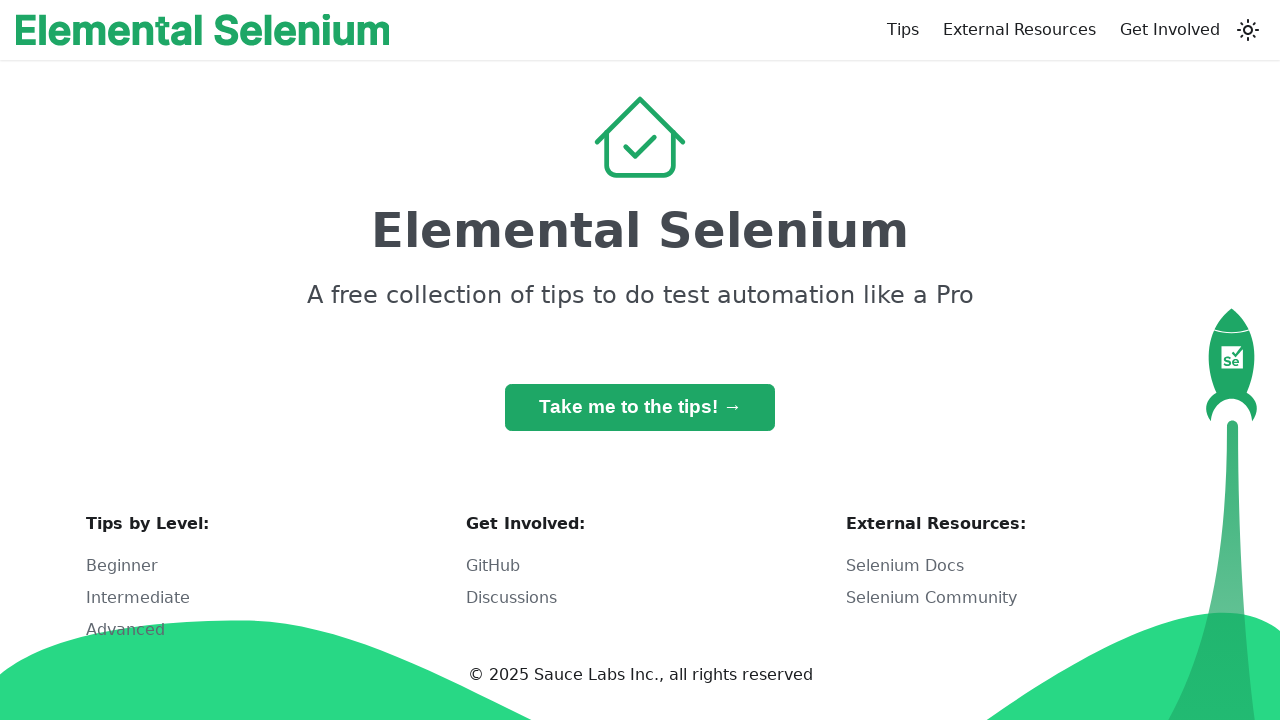

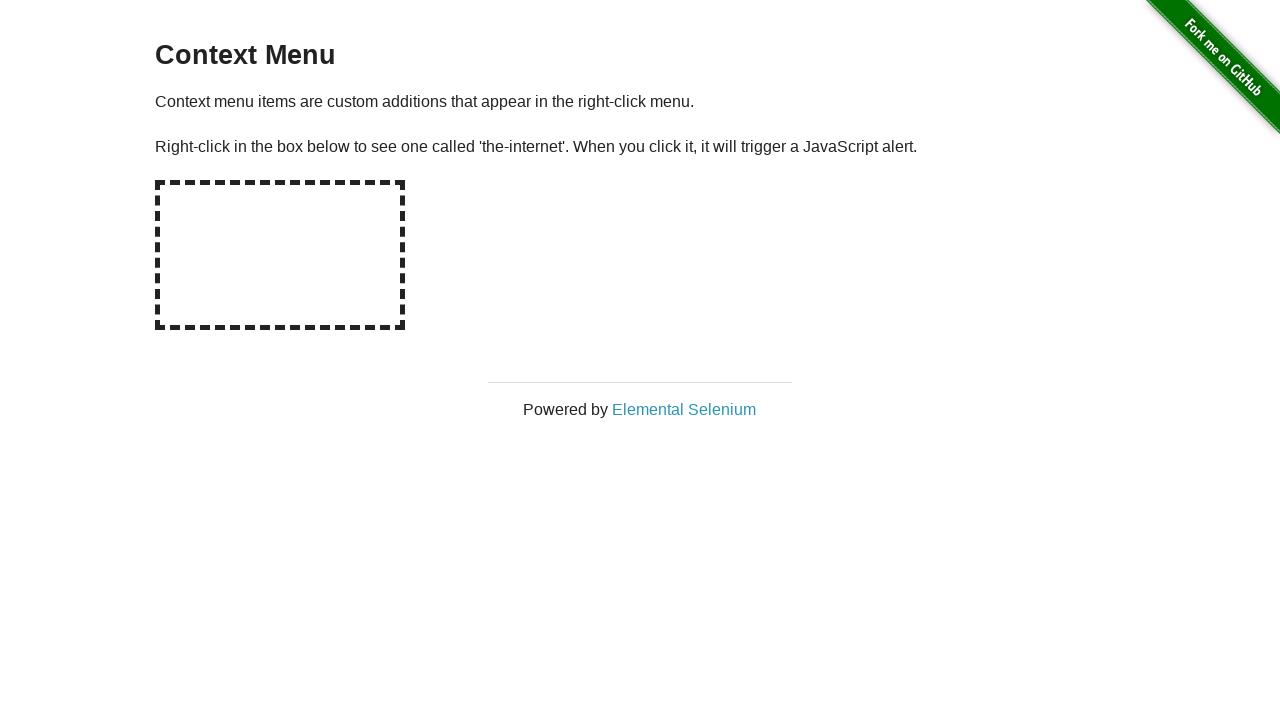